Tests that validation error message appears when clicking login without credentials, and that the error disappears after refreshing the page

Starting URL: https://www.saucedemo.com/

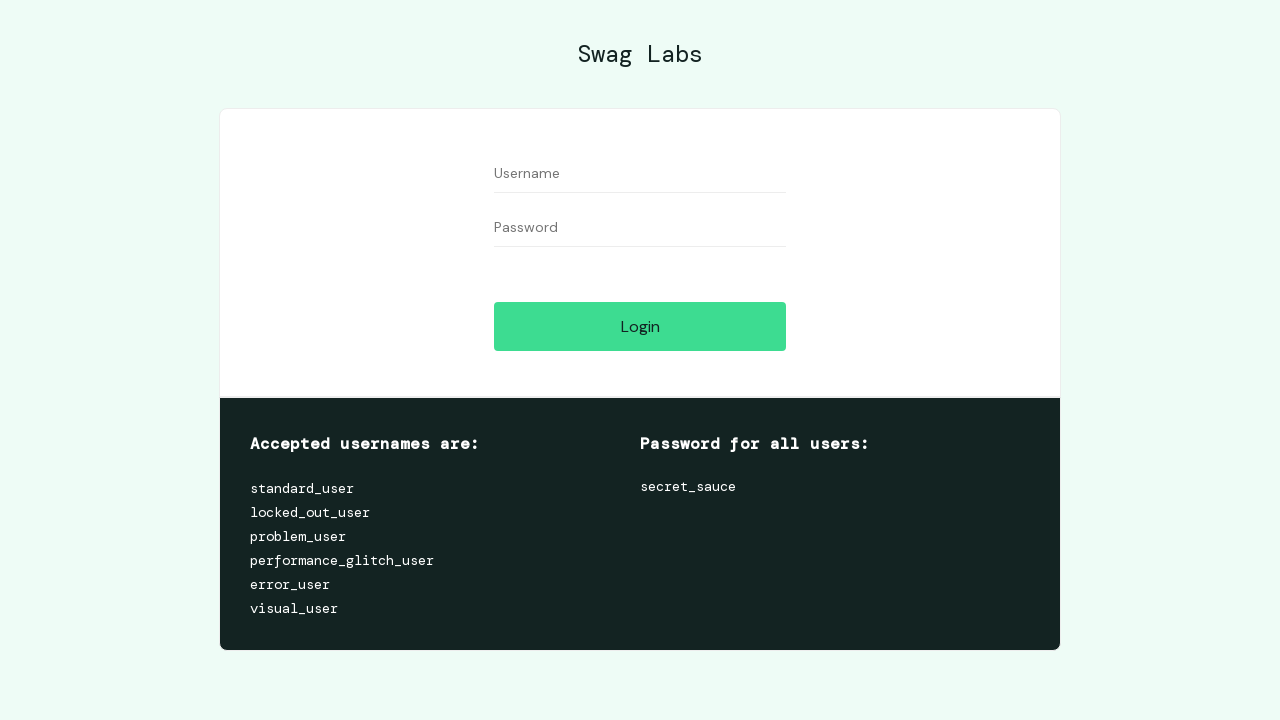

Clicked login button without entering credentials to trigger validation error at (640, 326) on #login-button
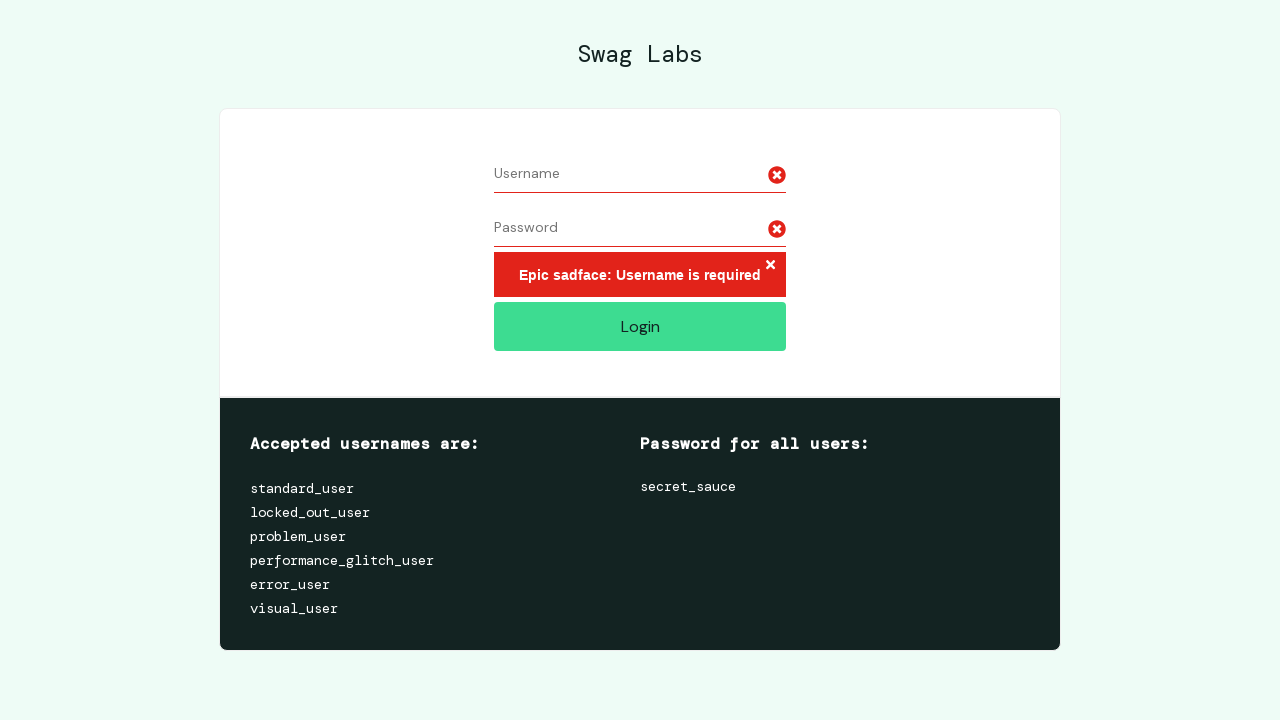

Validation error message appeared - 'Username is required'
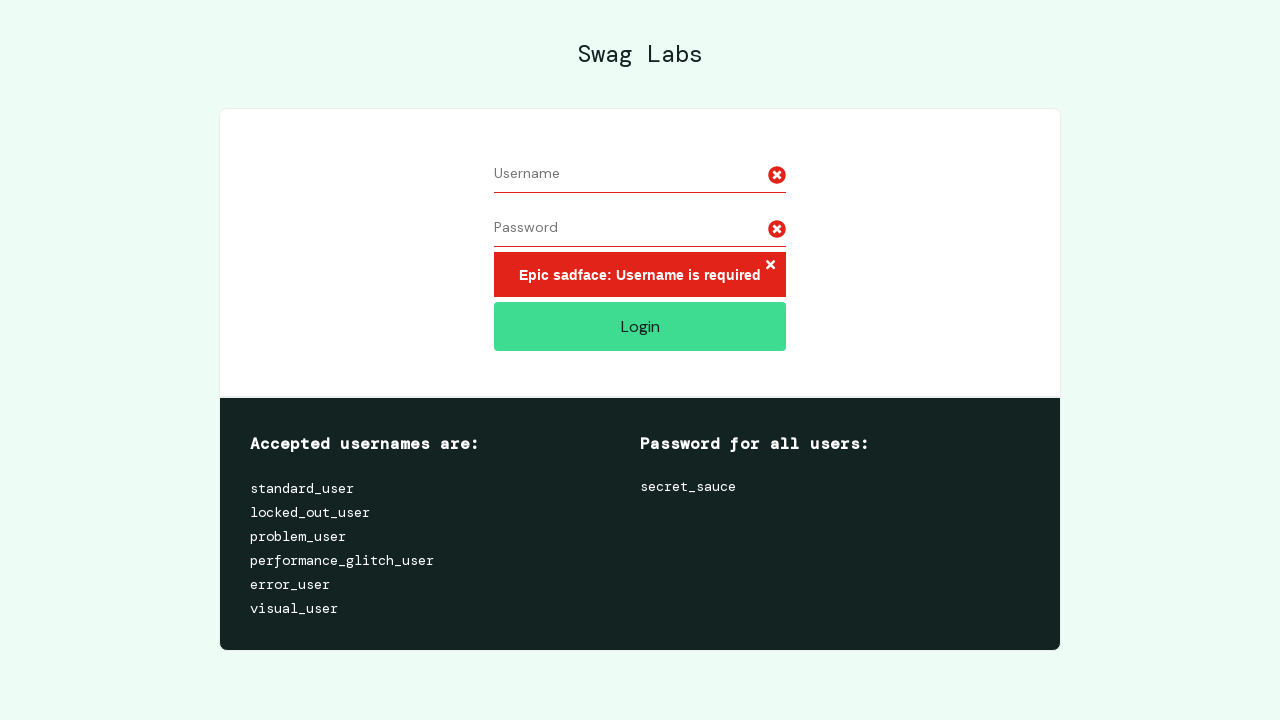

Refreshed the page
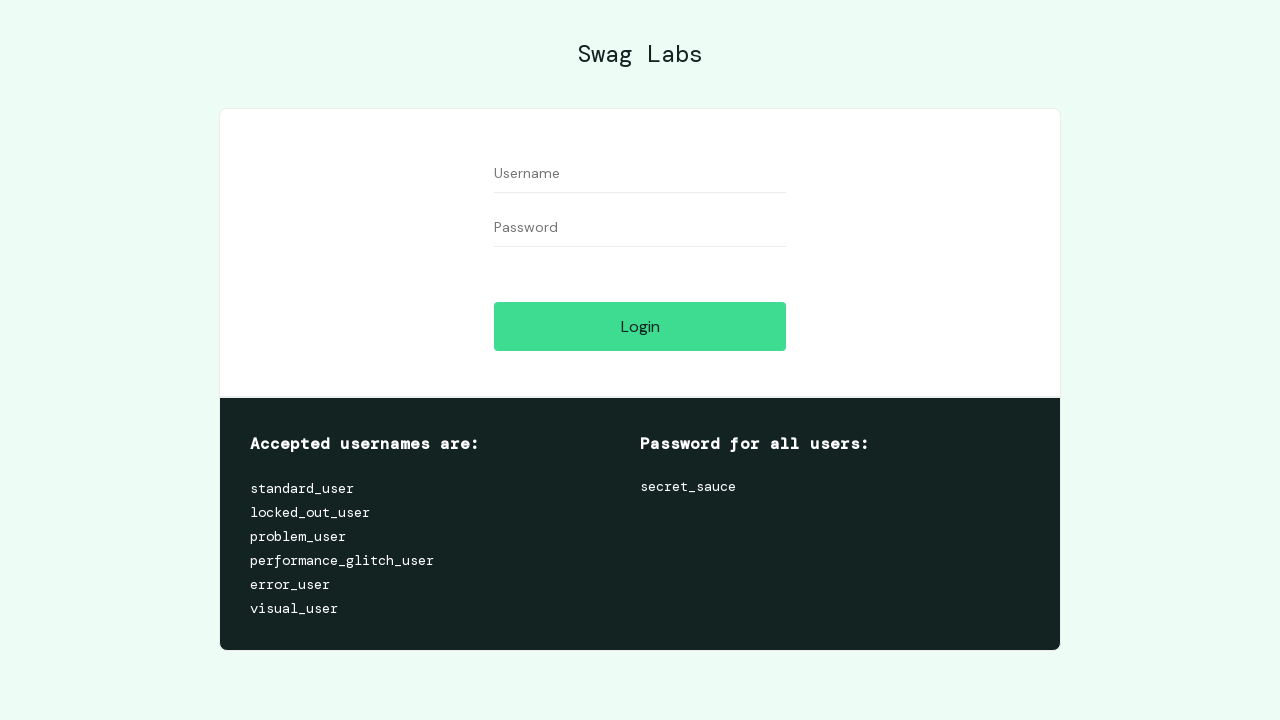

Page fully loaded after refresh
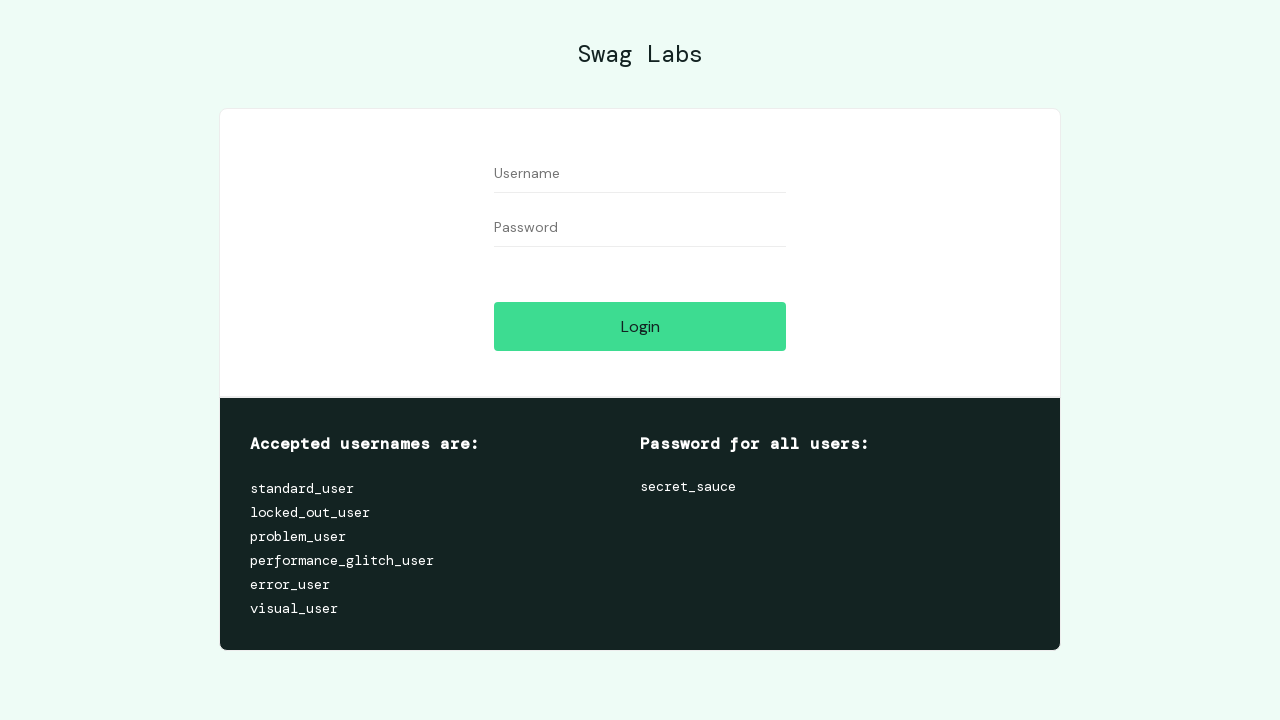

Verified that validation error message is no longer visible after page refresh
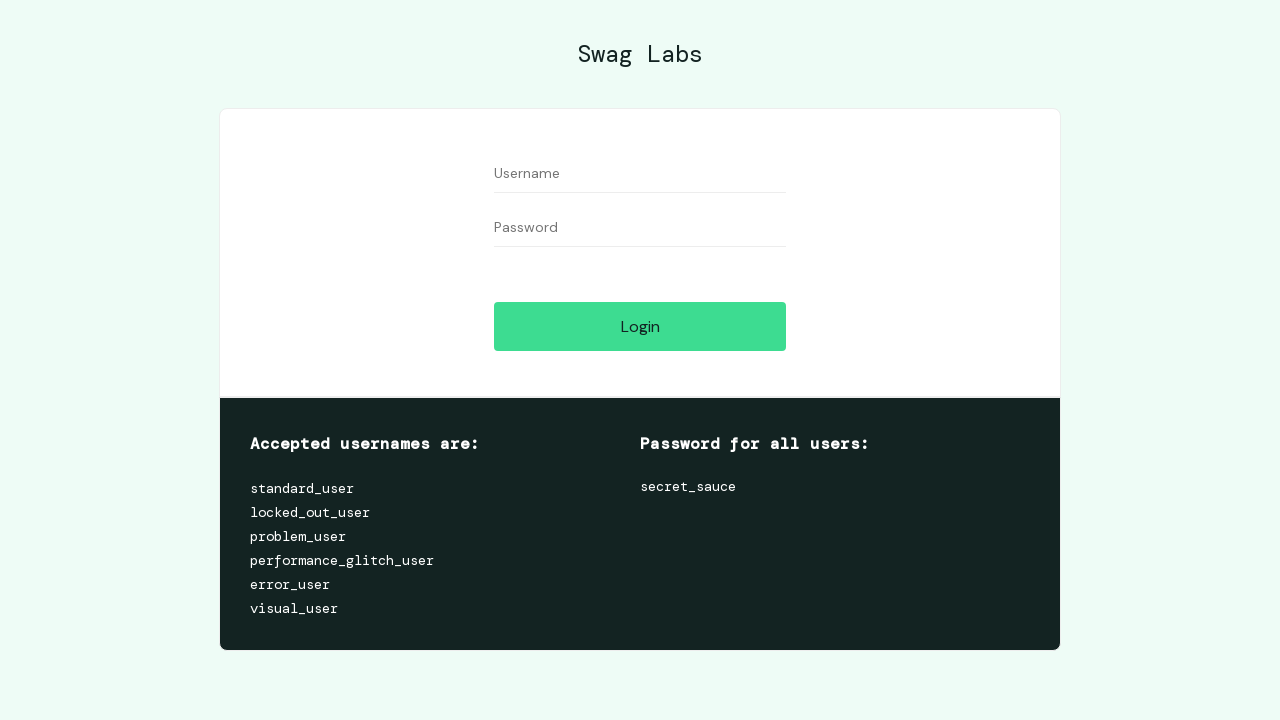

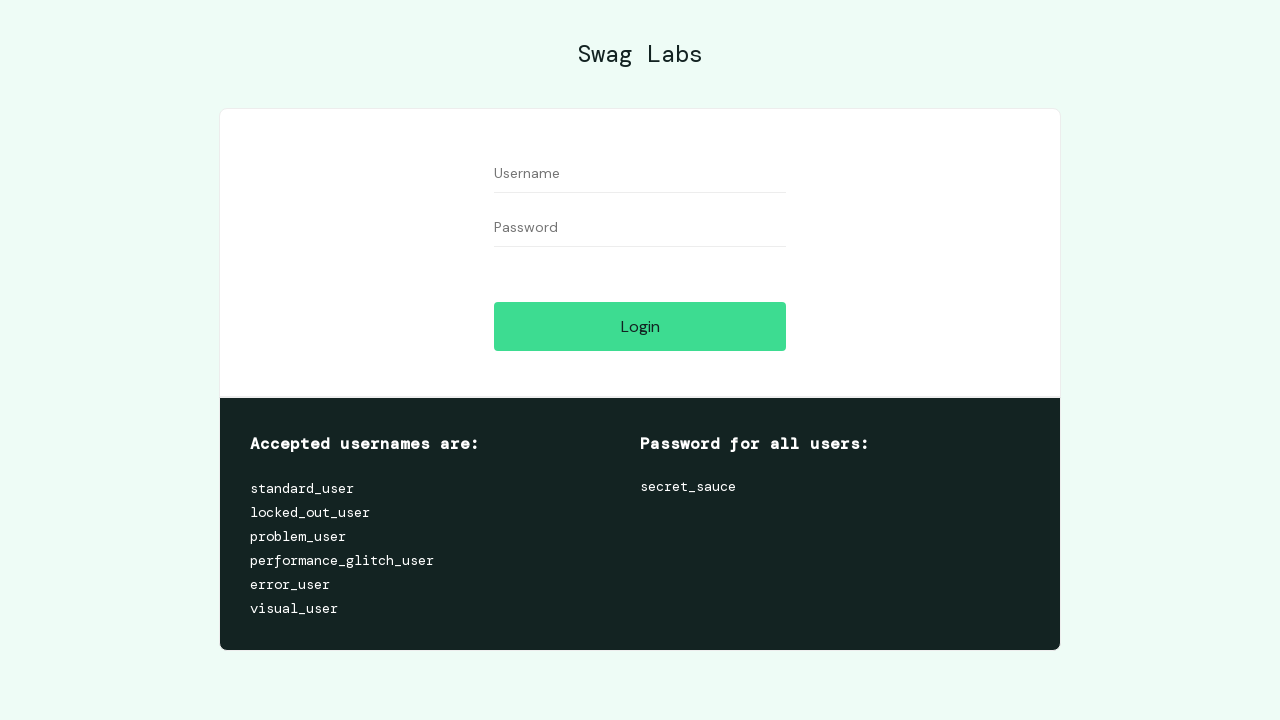